Tests adding todo items by filling the input field and pressing Enter, then verifying the items appear in the list.

Starting URL: https://demo.playwright.dev/todomvc

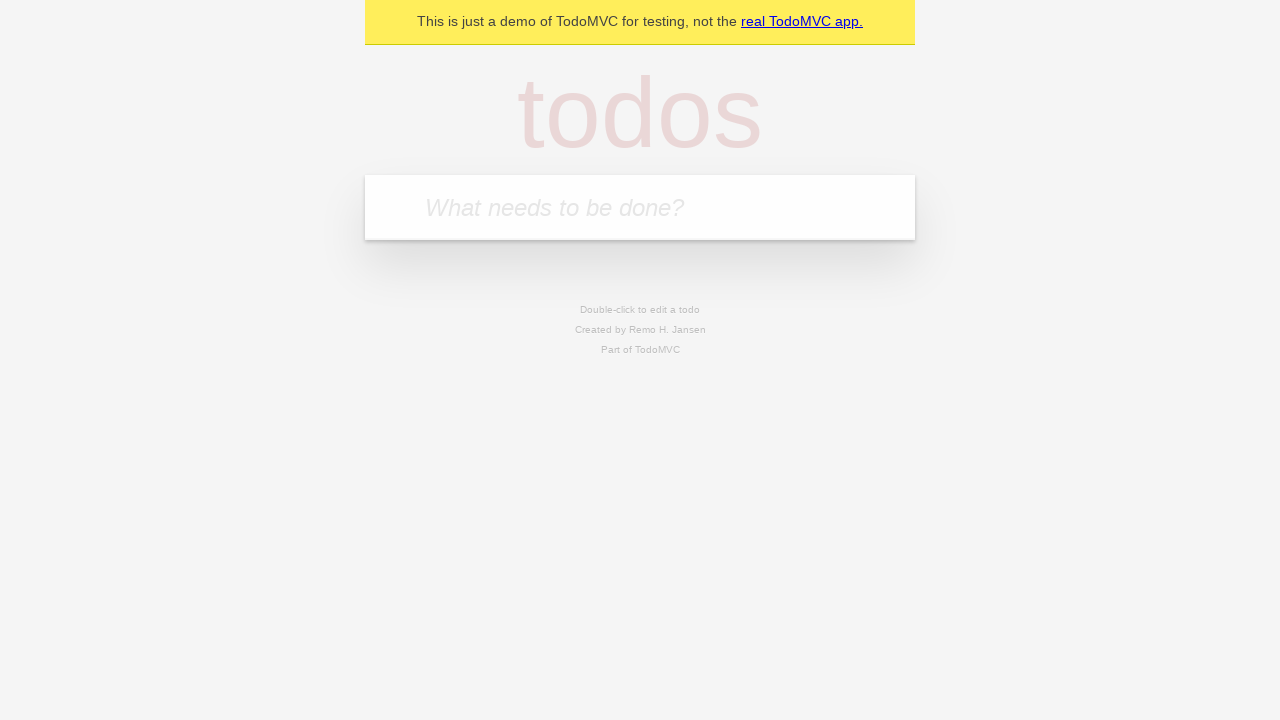

Filled todo input with 'buy some cheese' on internal:attr=[placeholder="What needs to be done?"i]
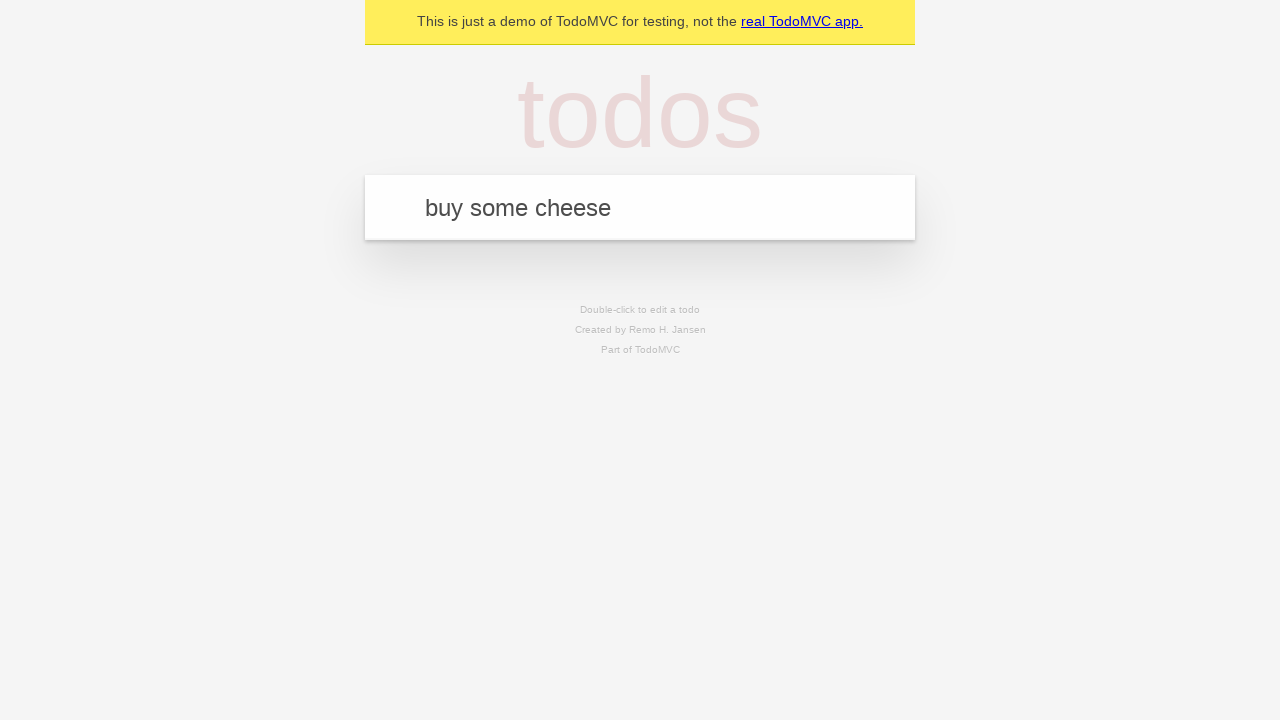

Pressed Enter to add first todo item on internal:attr=[placeholder="What needs to be done?"i]
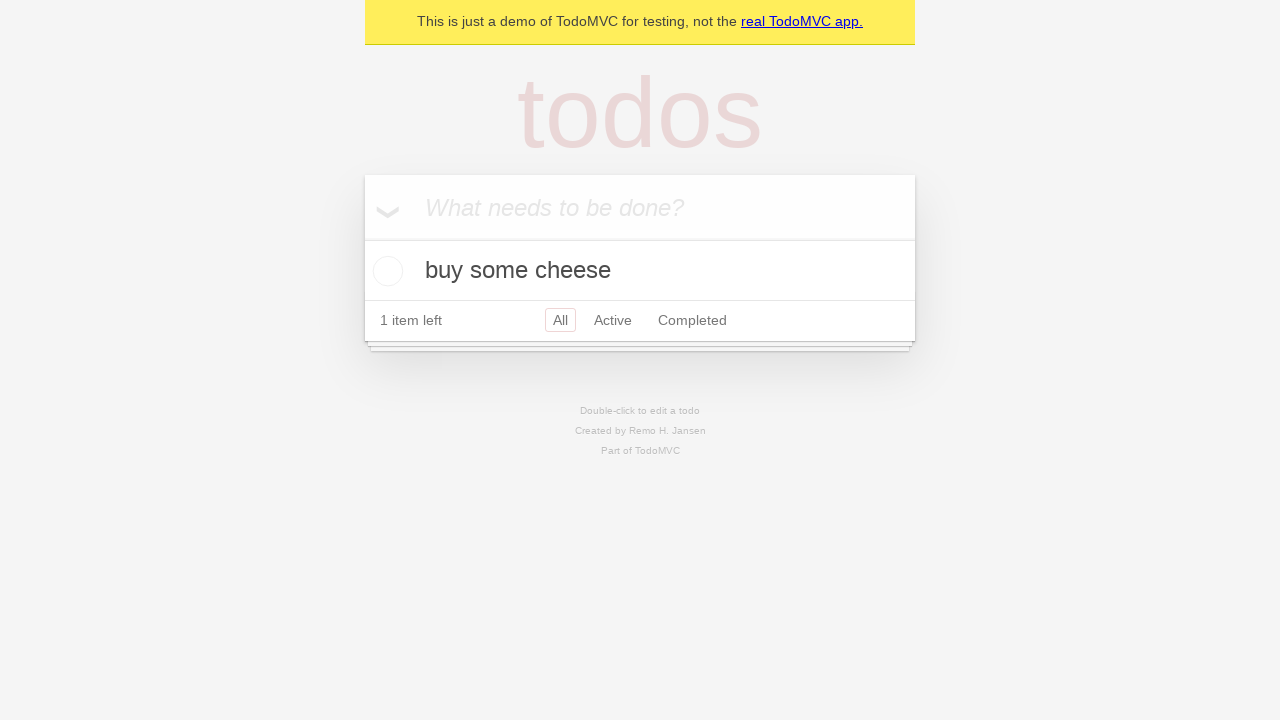

First todo item appeared in the list
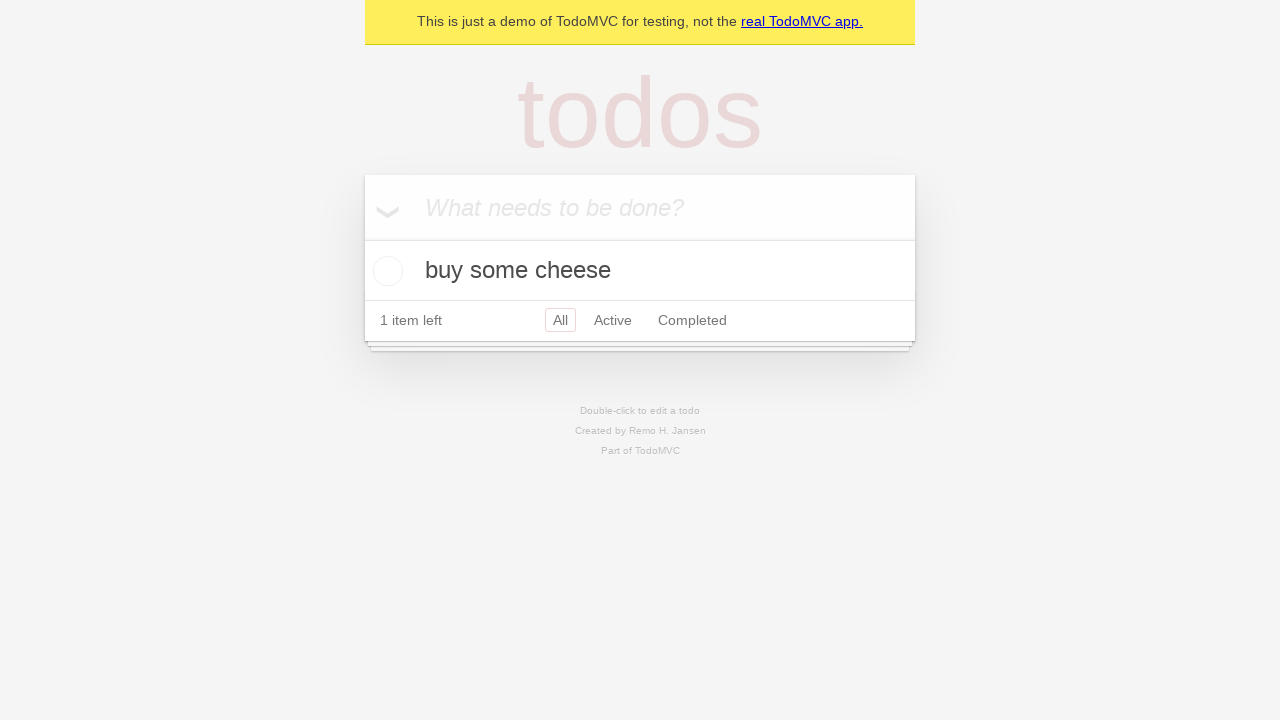

Filled todo input with 'feed the cat' on internal:attr=[placeholder="What needs to be done?"i]
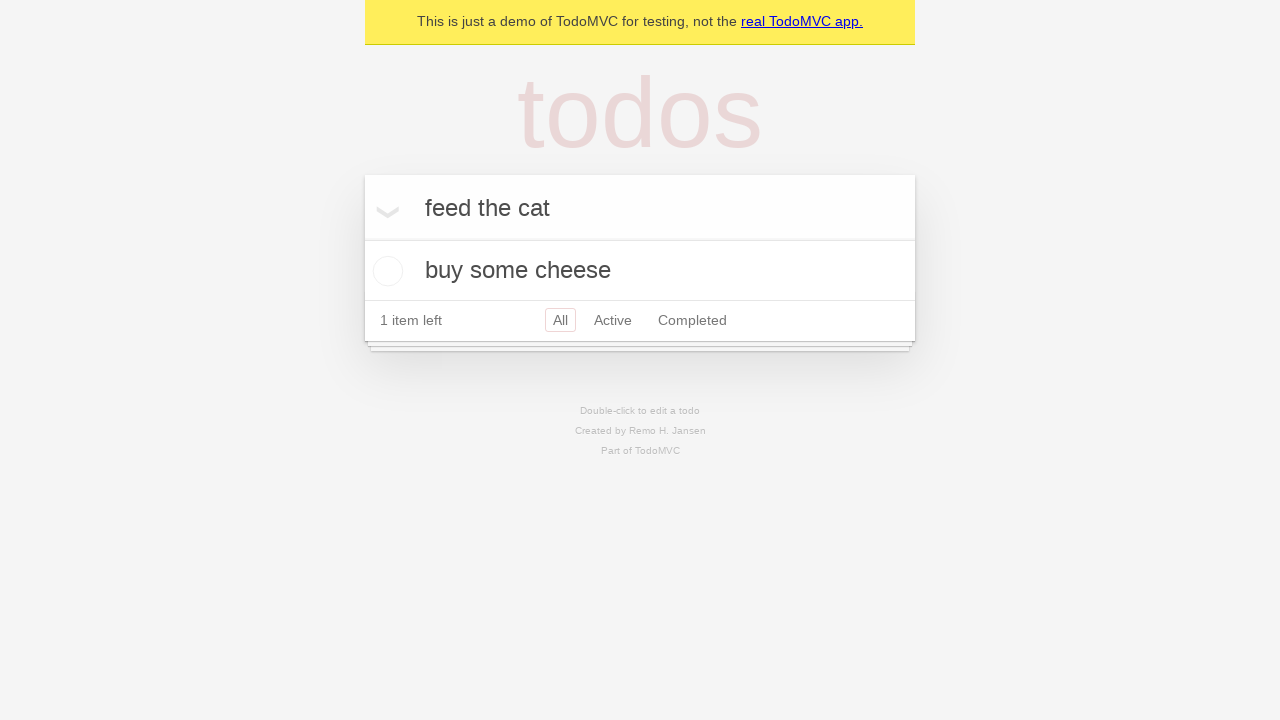

Pressed Enter to add second todo item on internal:attr=[placeholder="What needs to be done?"i]
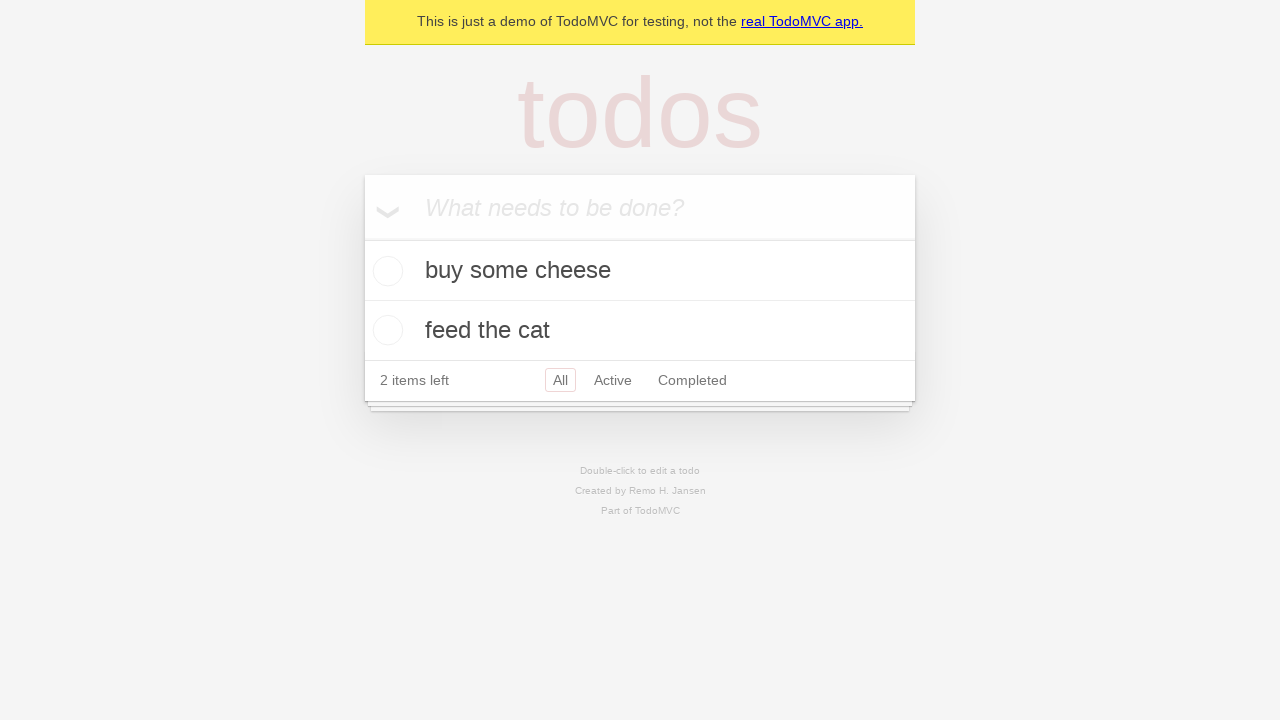

Second todo item appeared in the list, confirming both todos are visible
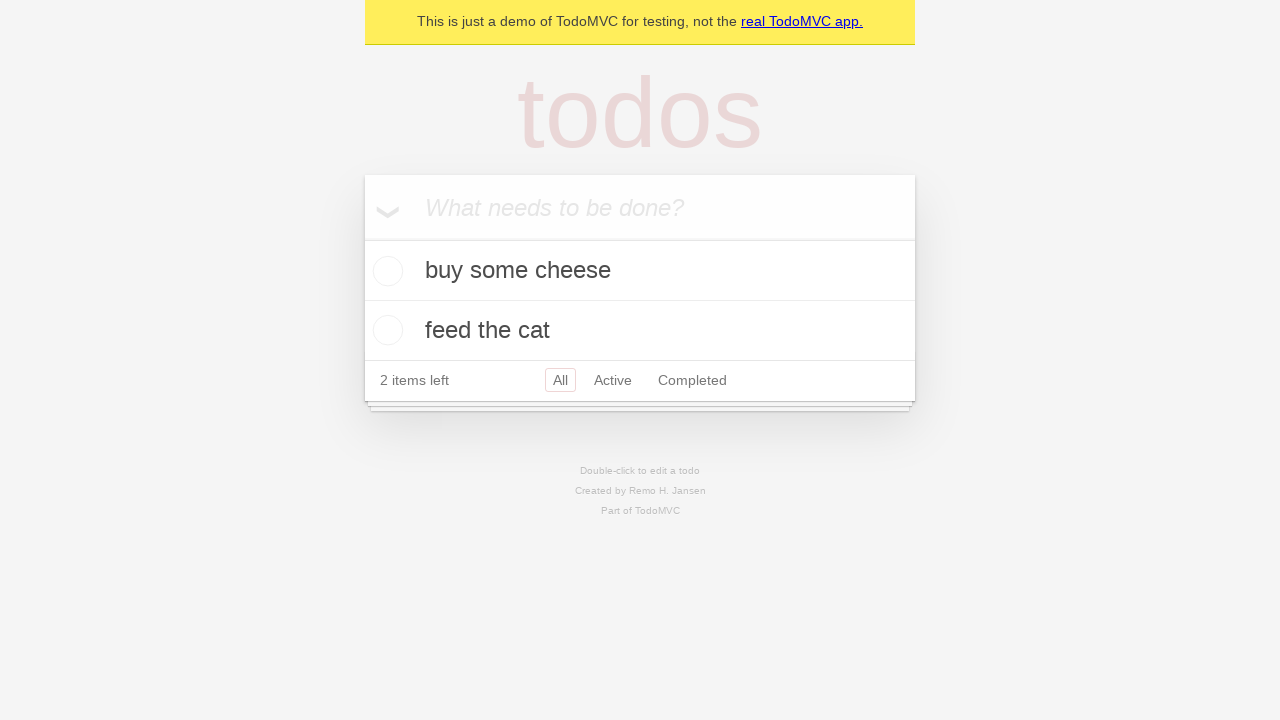

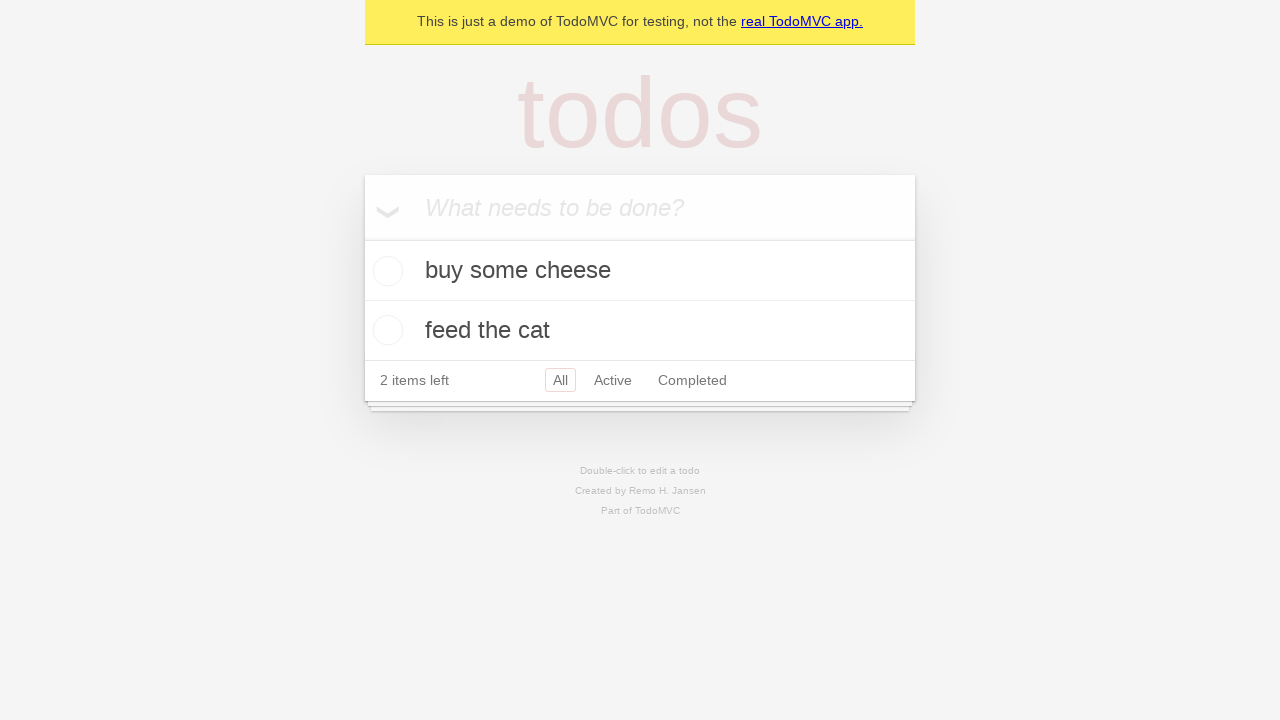